Tests that entered task text matches the displayed todo item

Starting URL: https://todomvc.com/examples/react/dist/

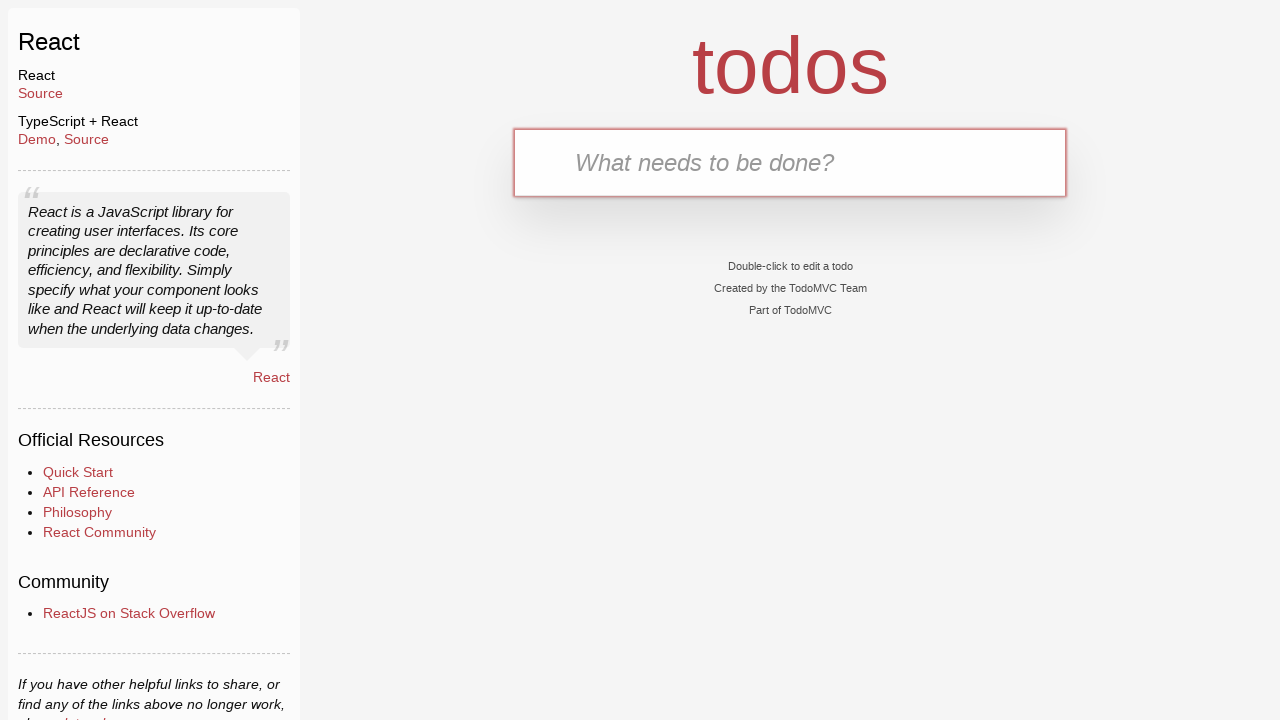

Filled todo input field with task text 'VerifyTask' on #todo-input
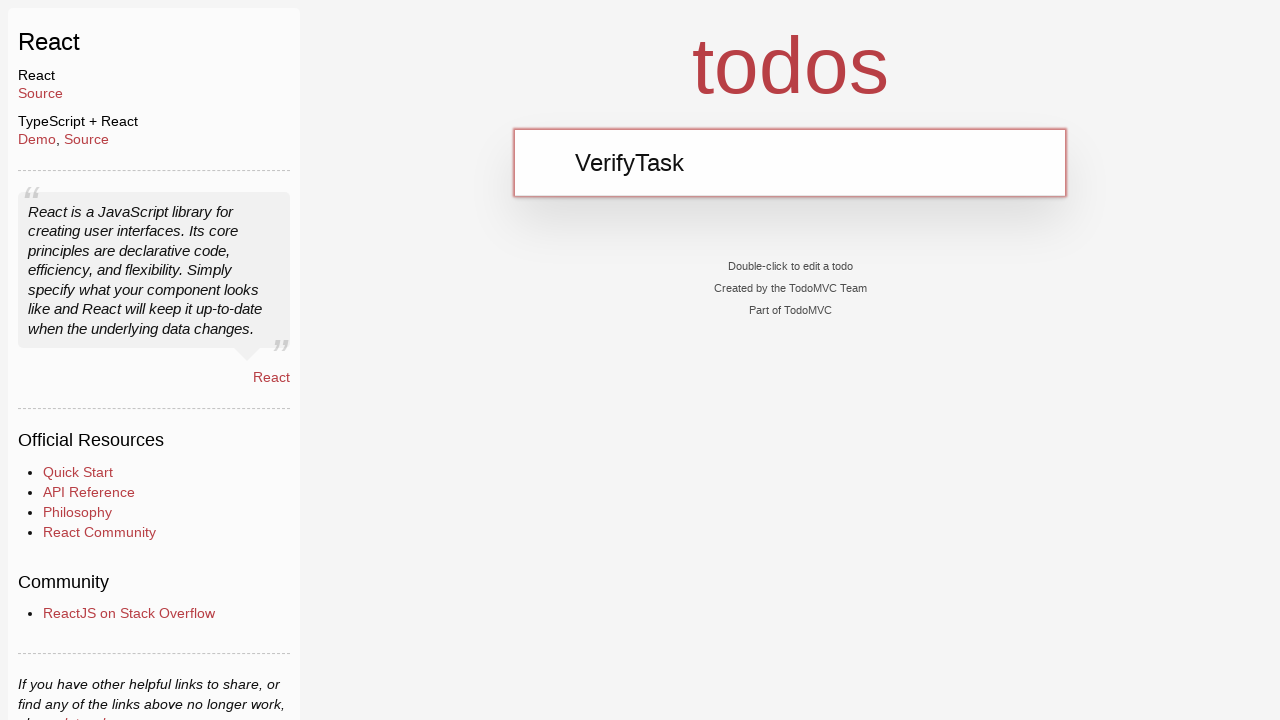

Pressed Enter to submit the todo task on #todo-input
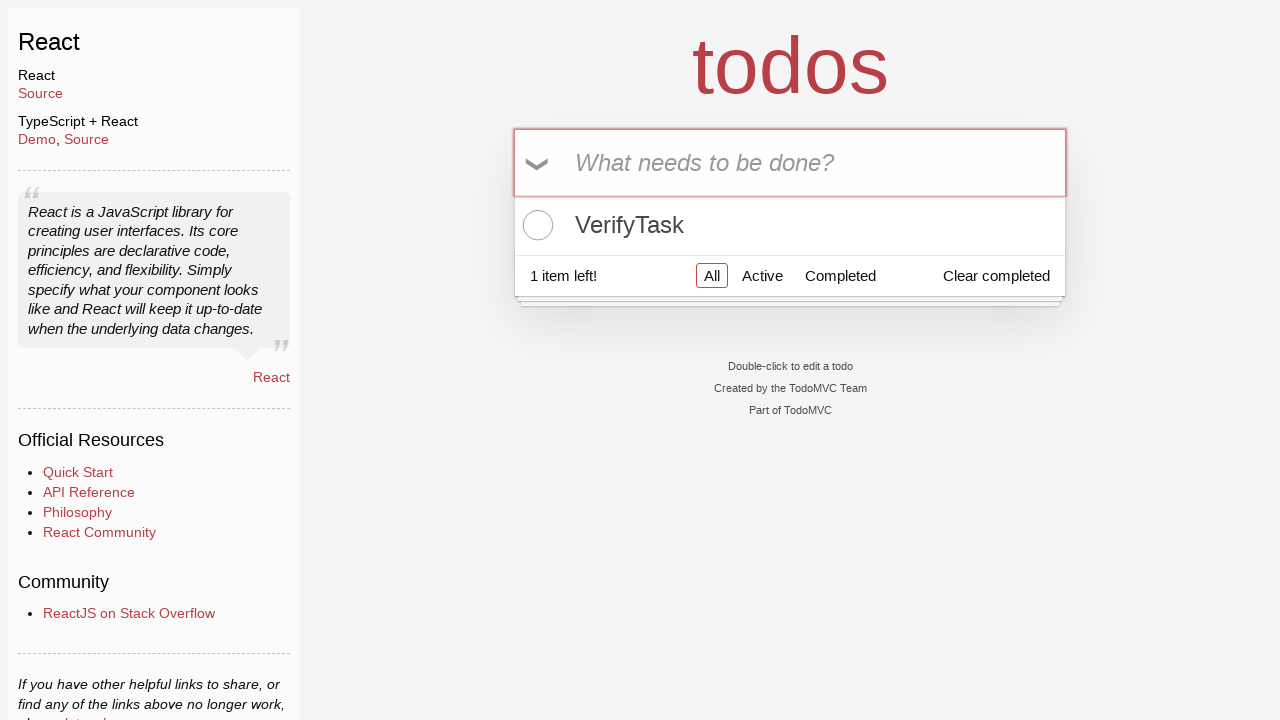

Located the first todo item in the list
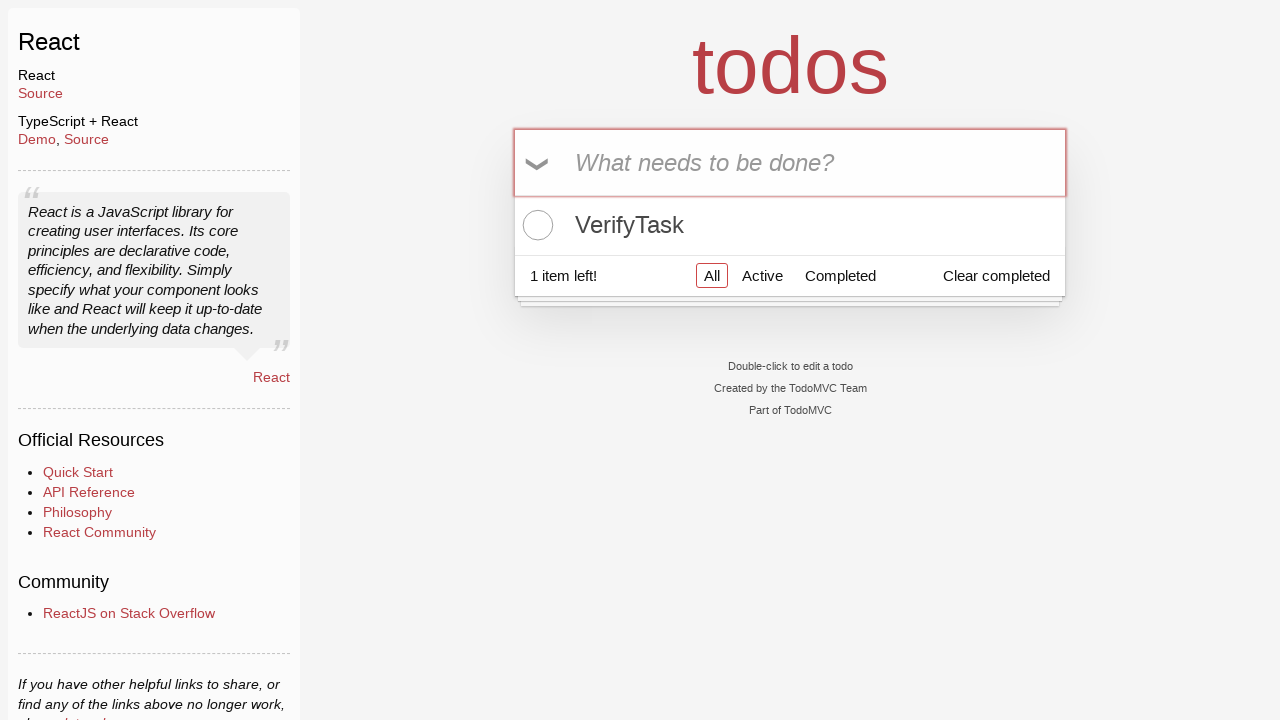

Verified that entered task text matches displayed todo item
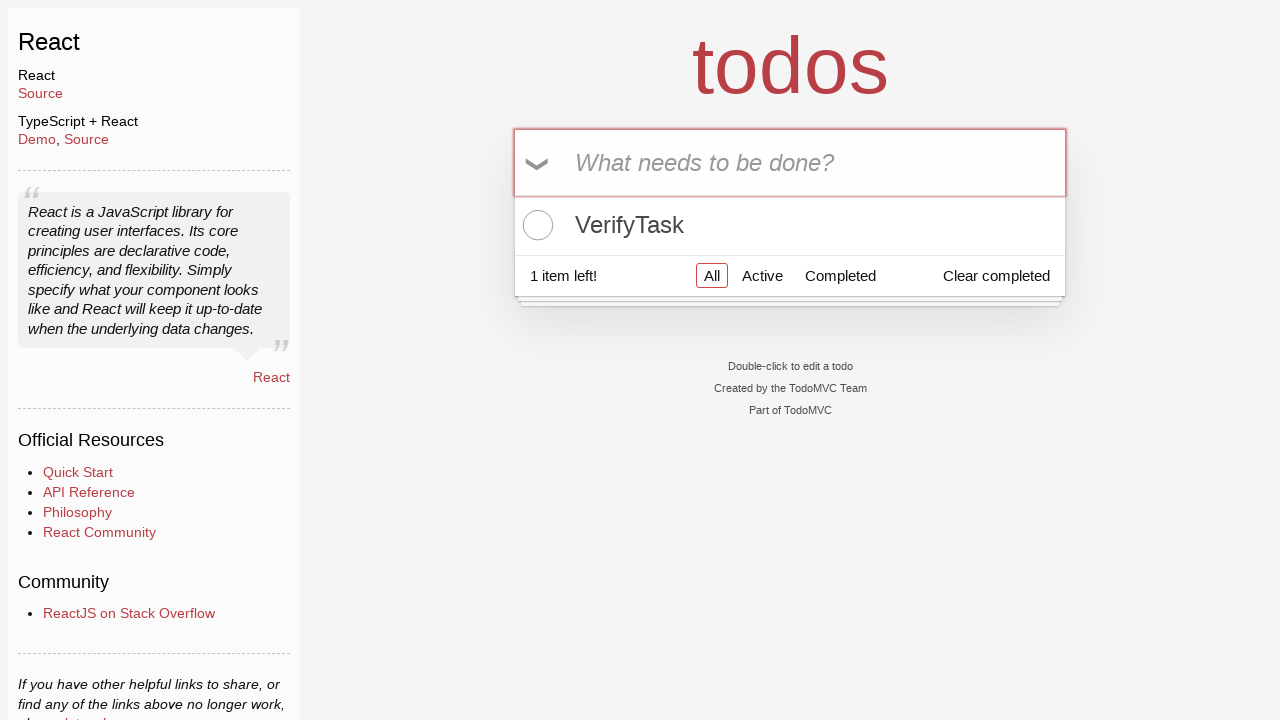

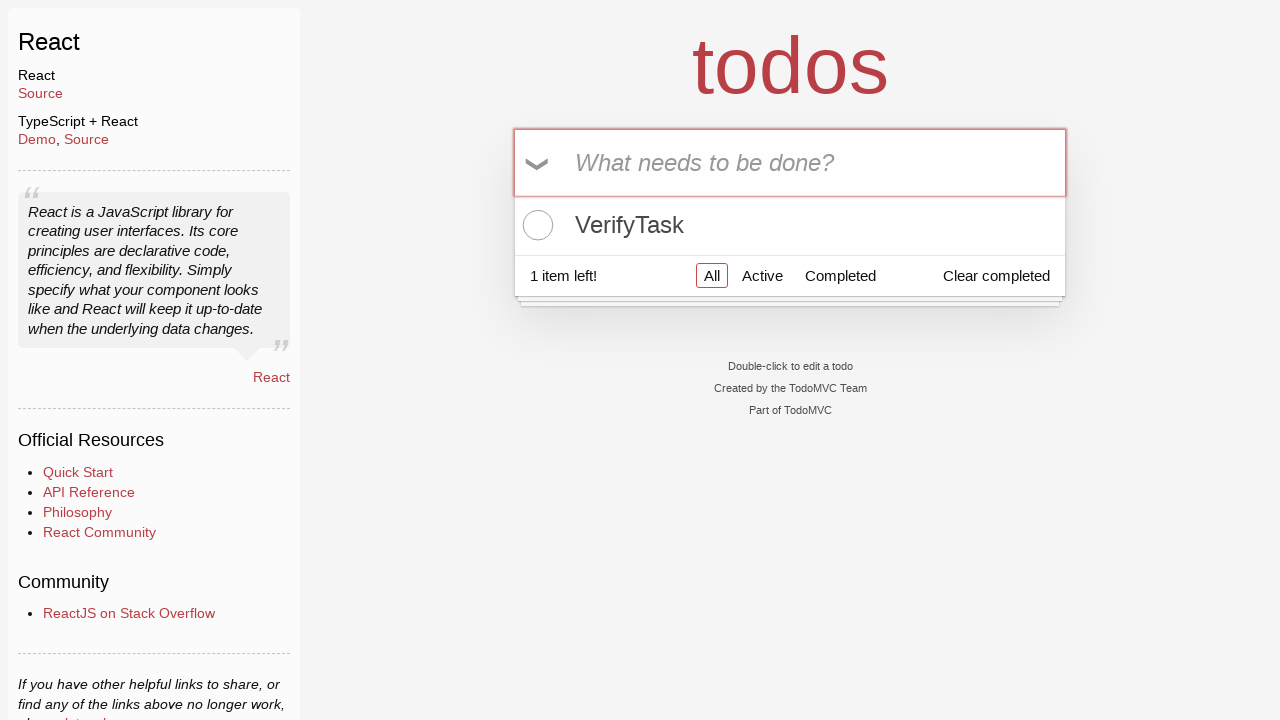